Tests handling multiple browser windows by clicking a button to open a new window, switching to the child window, and then closing it.

Starting URL: https://demoqa.com/browser-windows

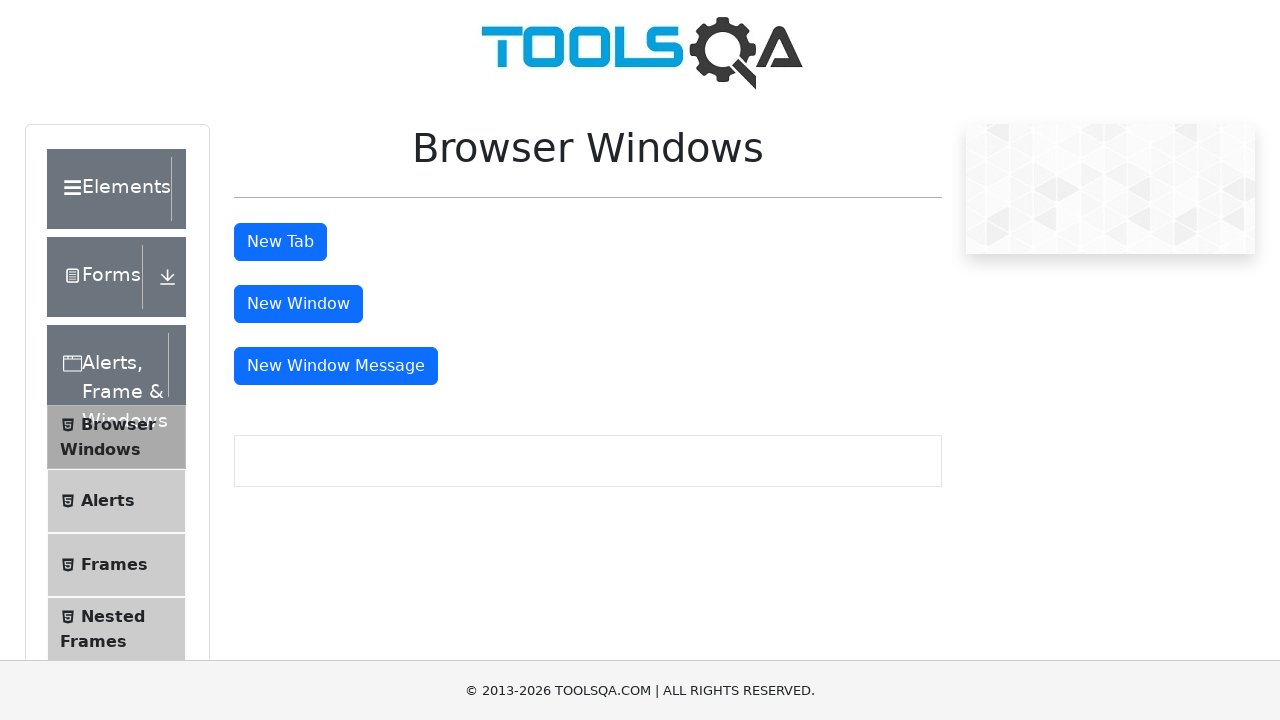

Clicked 'New Window' button to open a new browser window at (298, 304) on #windowButton
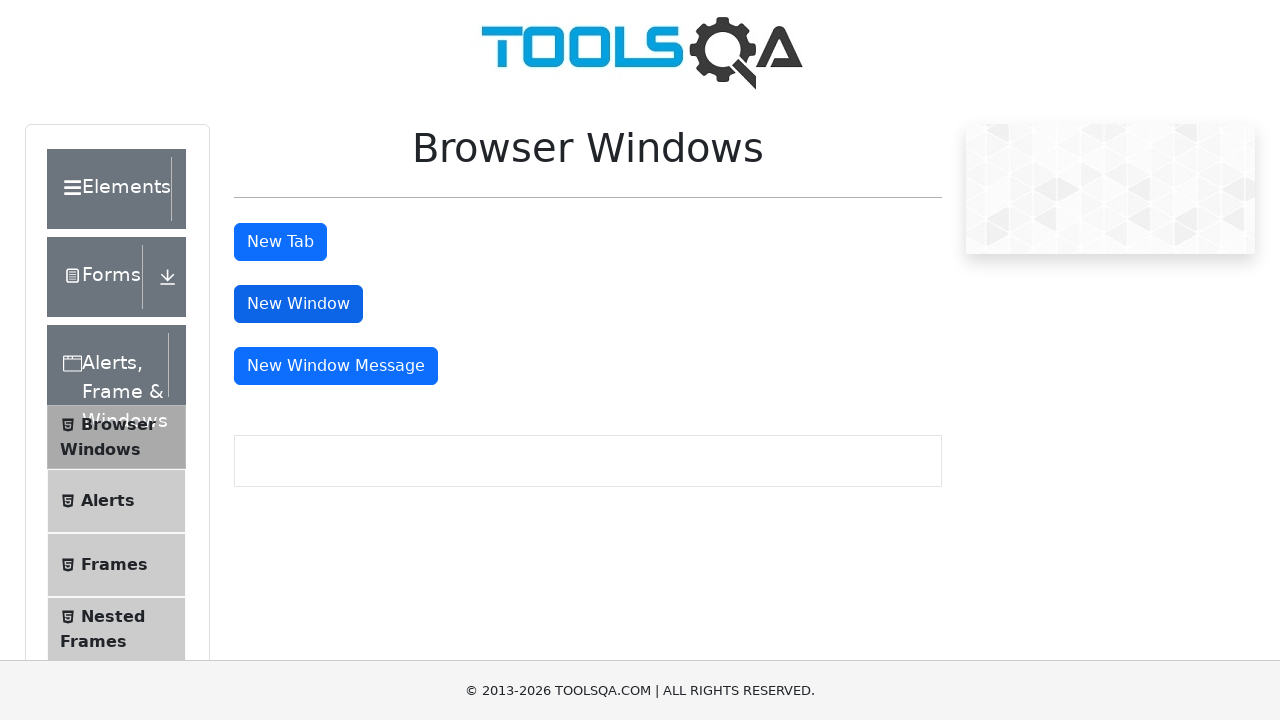

Child window opened and reference obtained
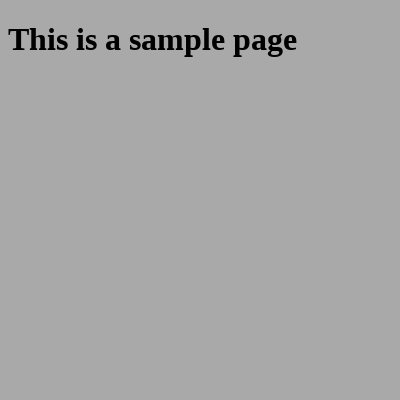

Child window finished loading
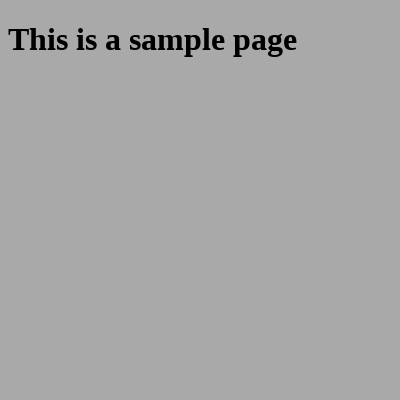

Verified child window contains sample heading element
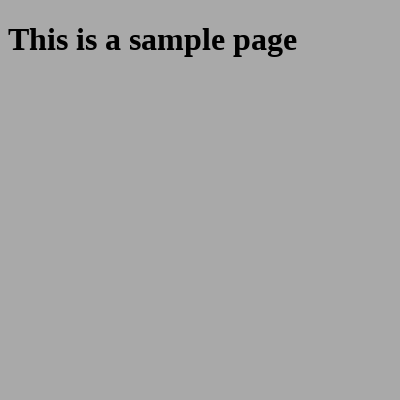

Closed the child window
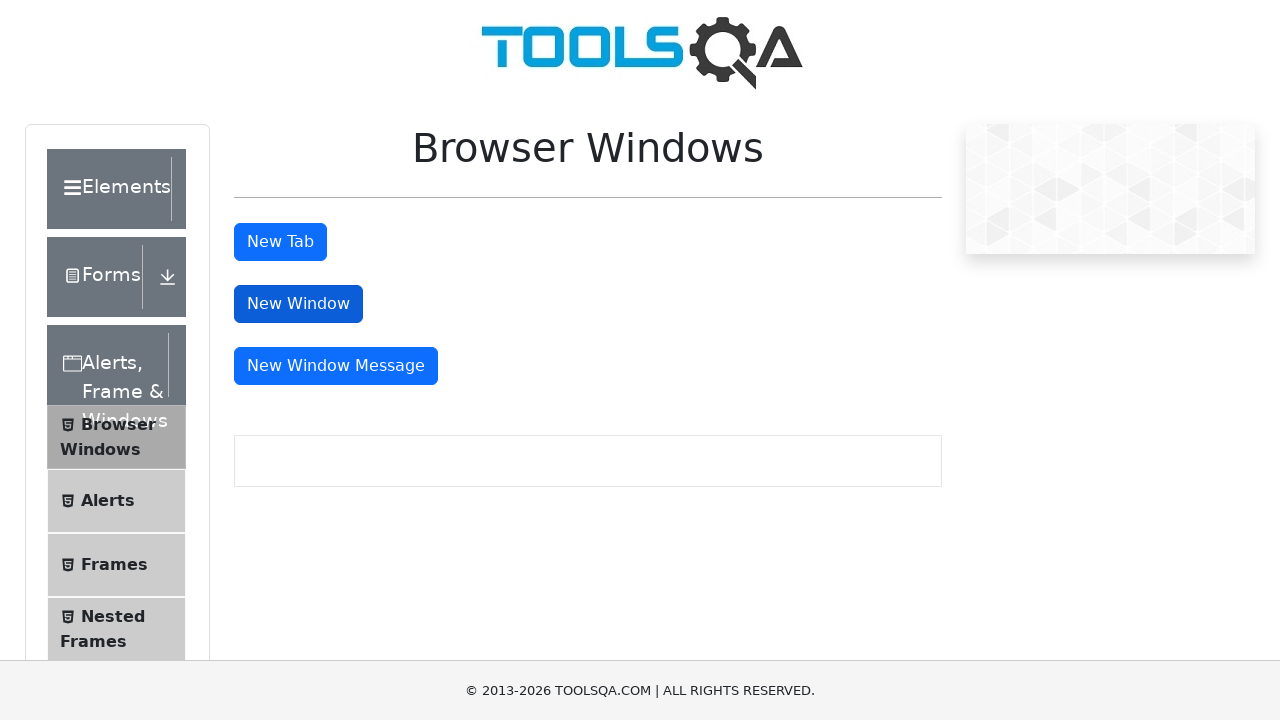

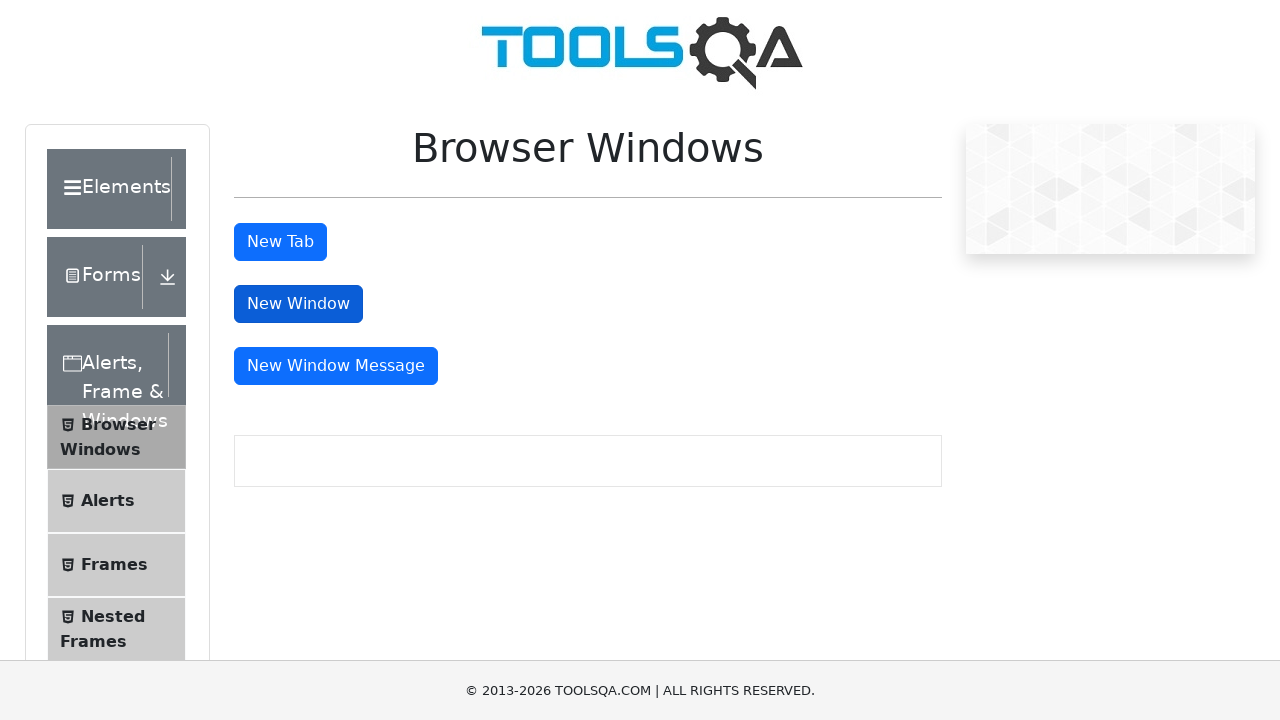